Tests button interactions on DemoQA including double-click, right-click, and standard click, verifying the appropriate messages appear for each interaction type.

Starting URL: https://demoqa.com

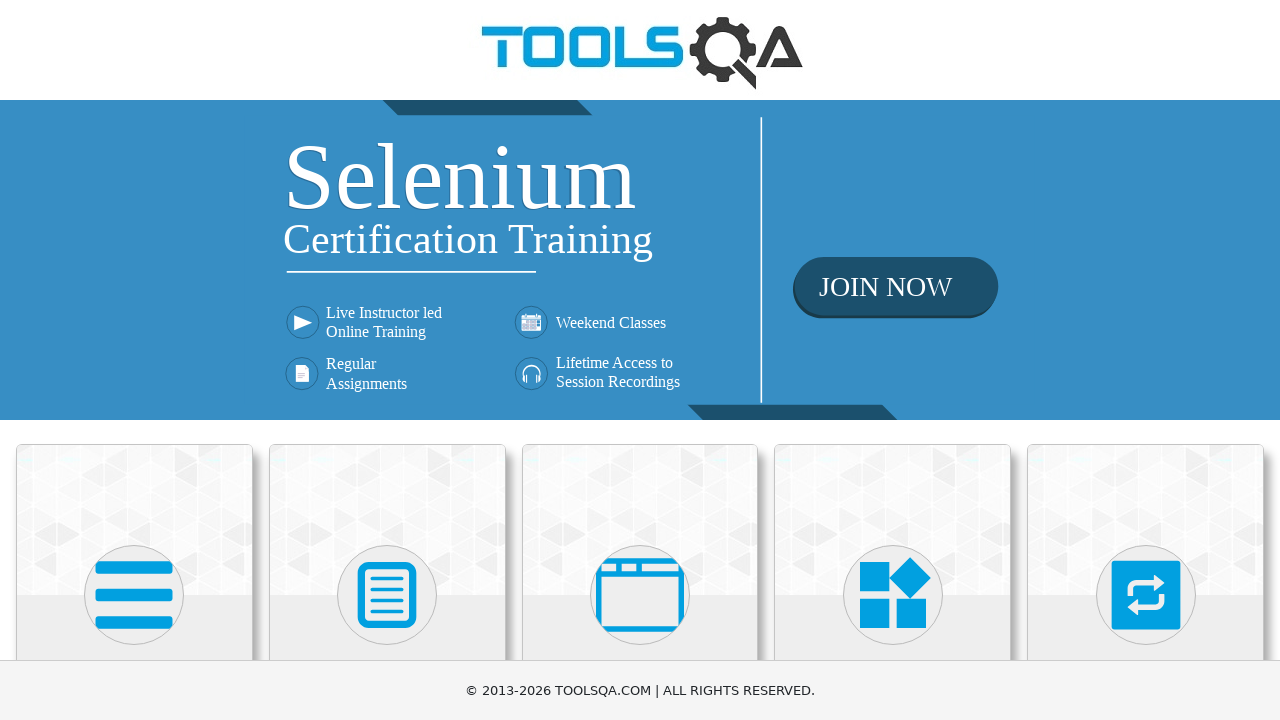

Clicked on Elements card at (134, 360) on text=Elements
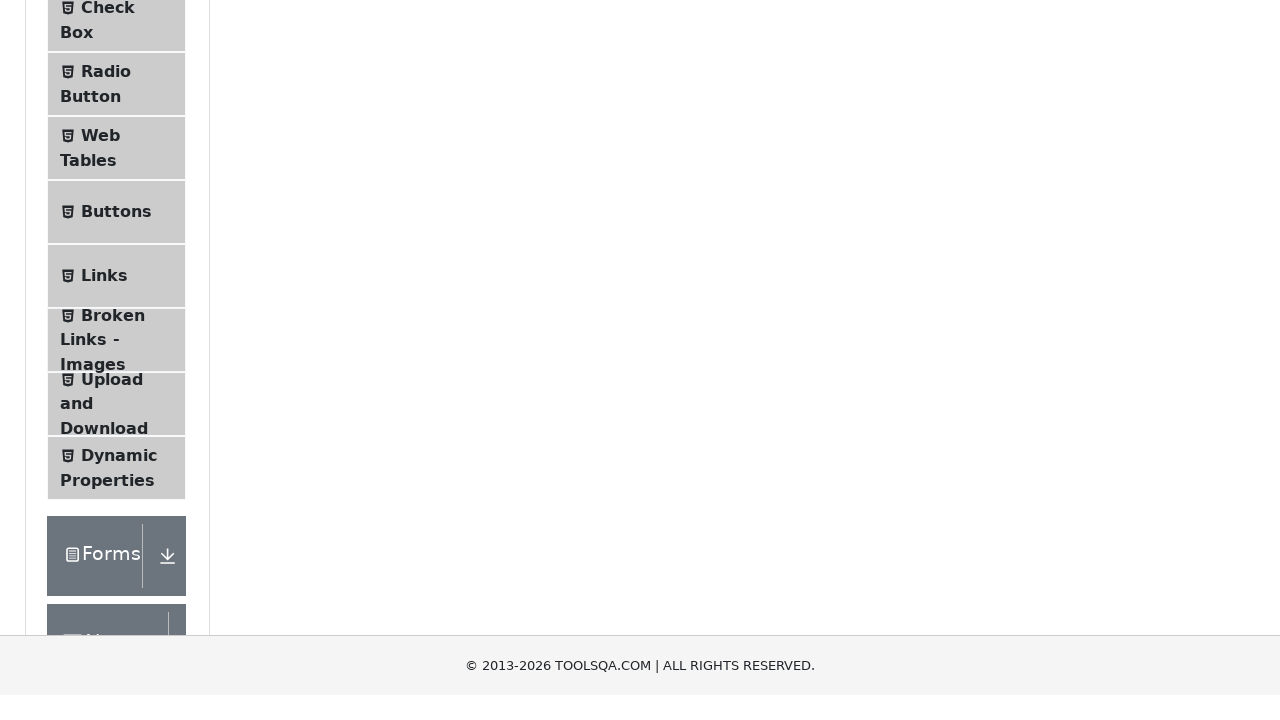

Clicked on Buttons menu item at (116, 517) on text=Buttons
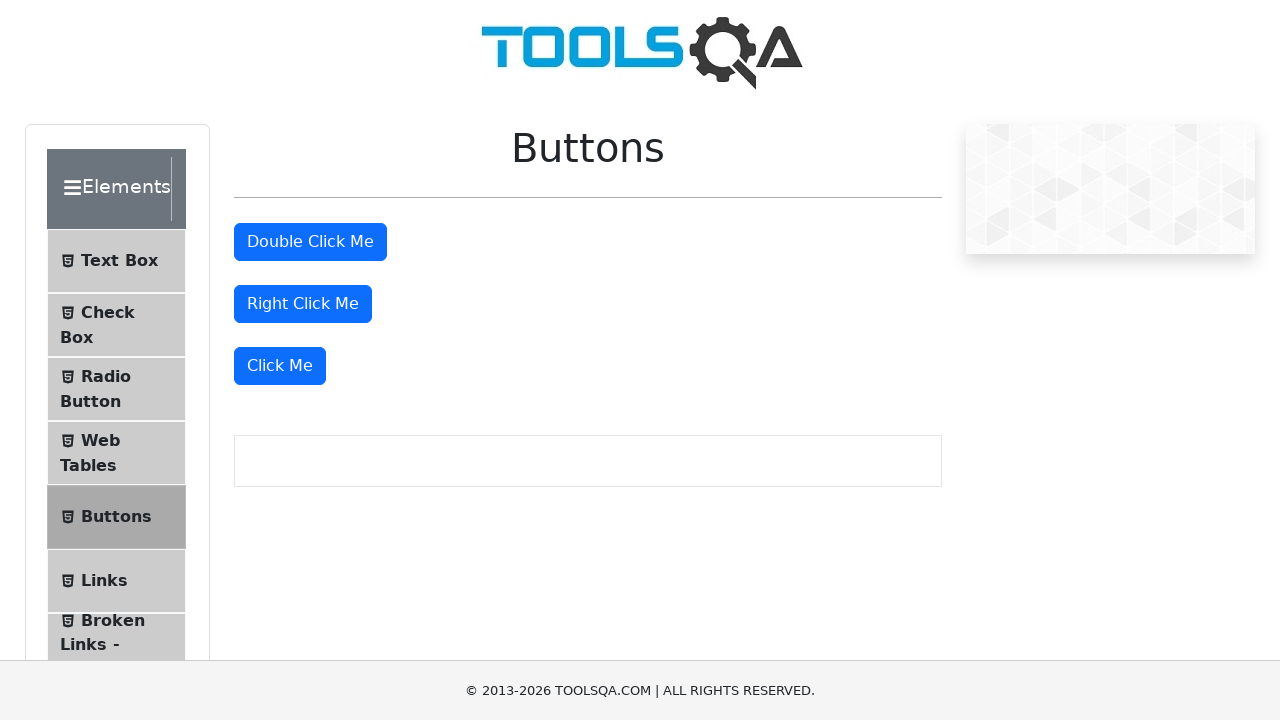

Double-clicked the double-click button at (310, 242) on #doubleClickBtn
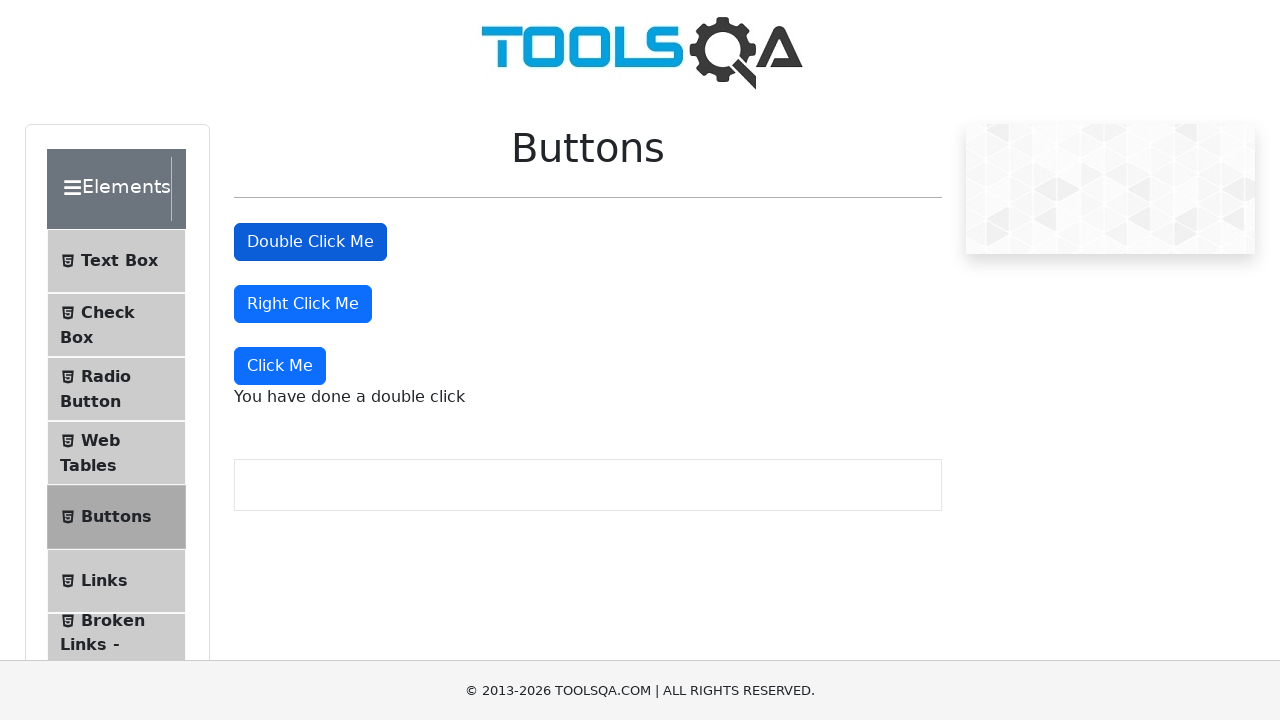

Right-clicked the right-click button at (303, 304) on #rightClickBtn
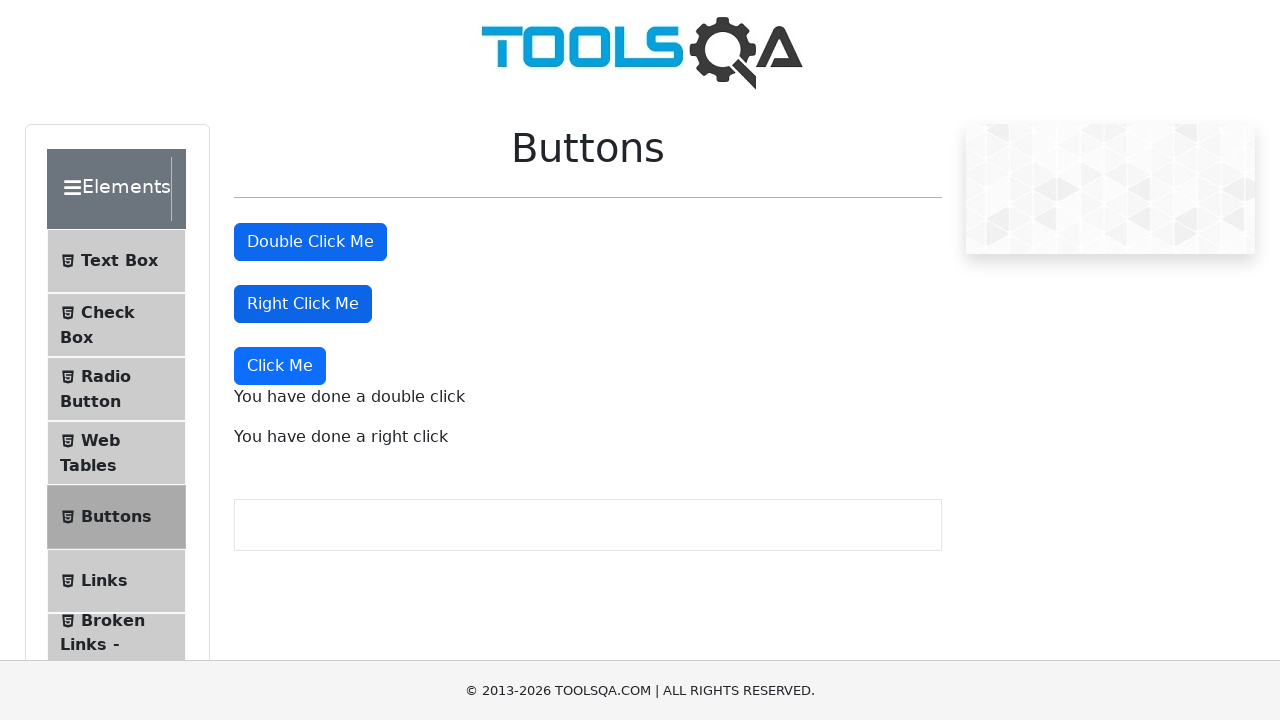

Clicked the dynamic click button at (280, 366) on xpath=//button[text()='Click Me']
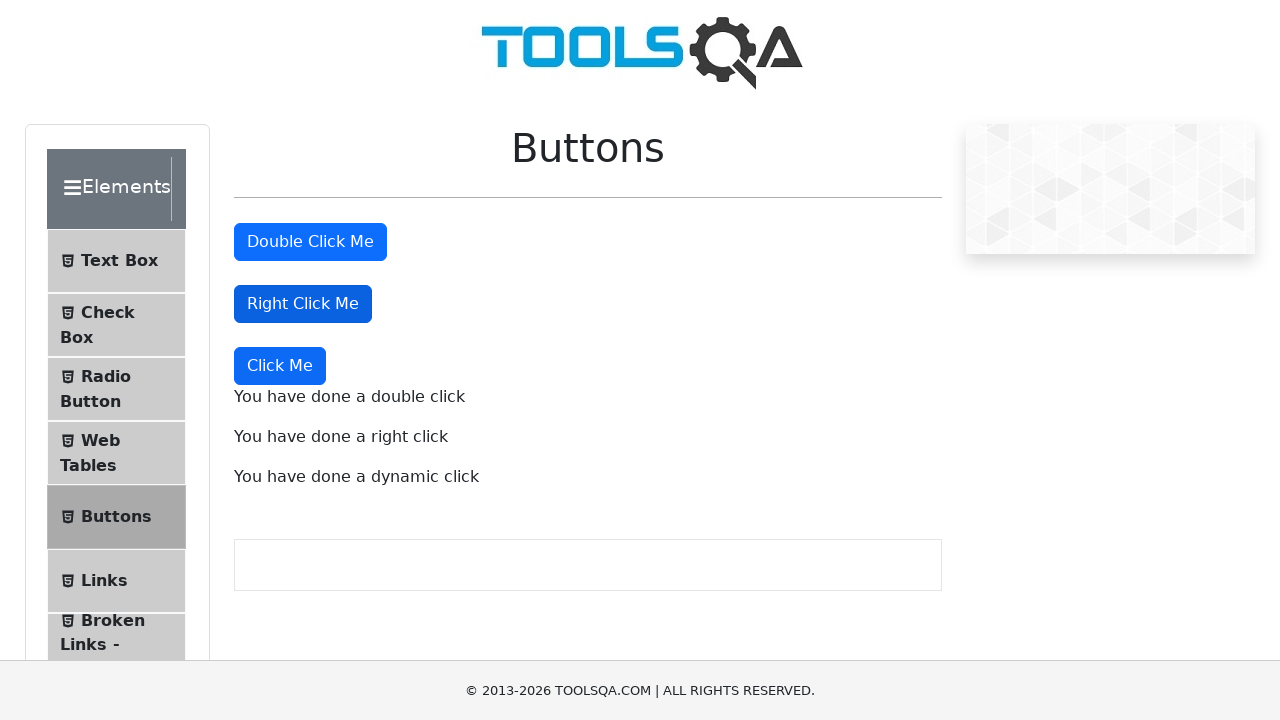

Double-click message appeared
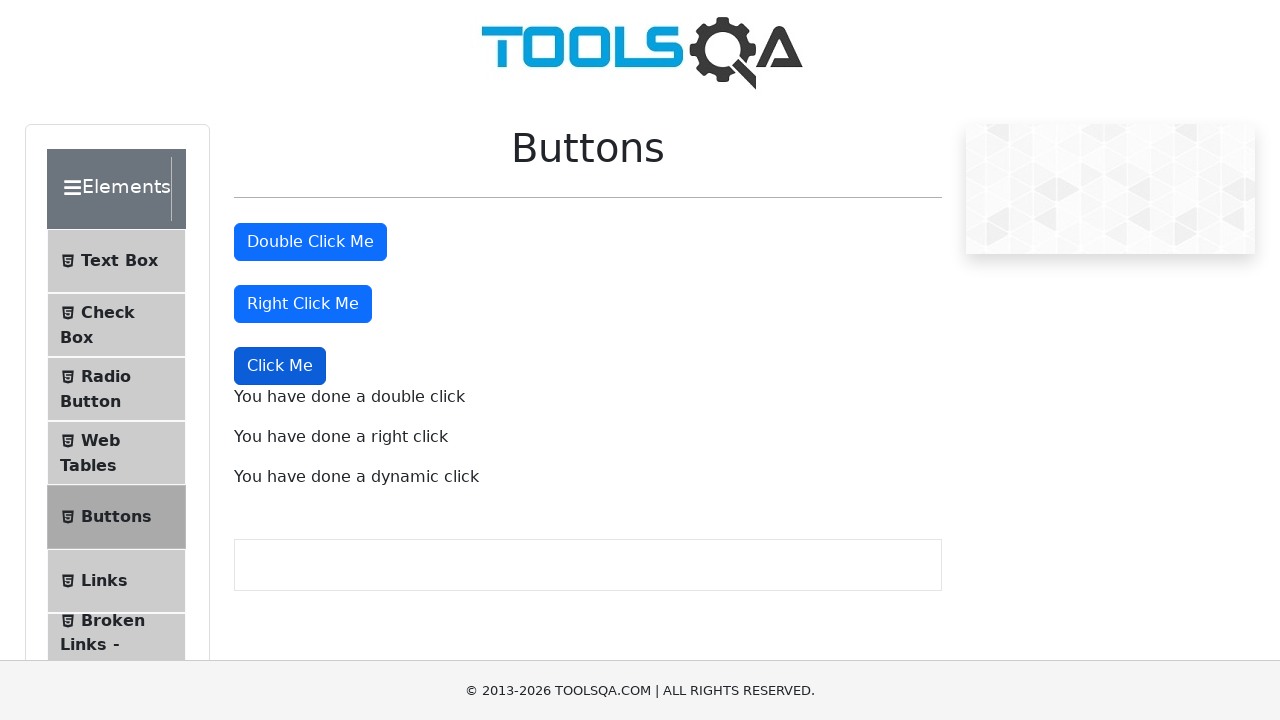

Right-click message appeared
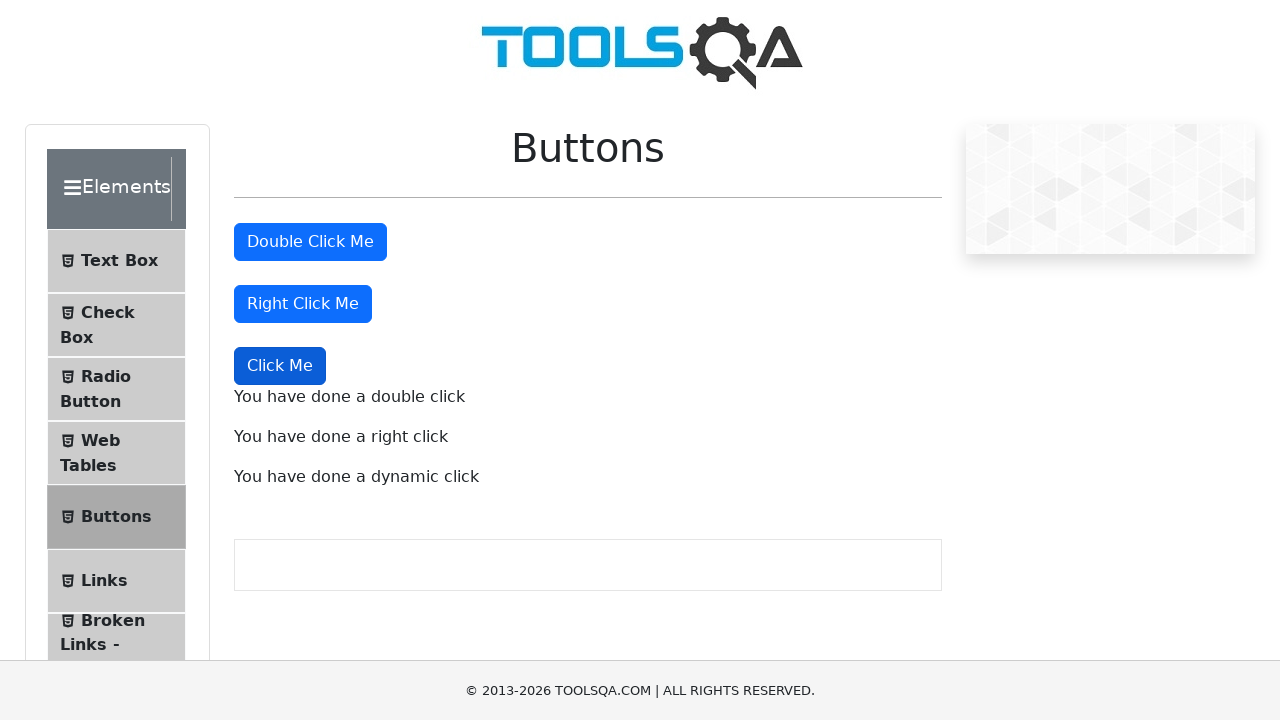

Dynamic click message appeared
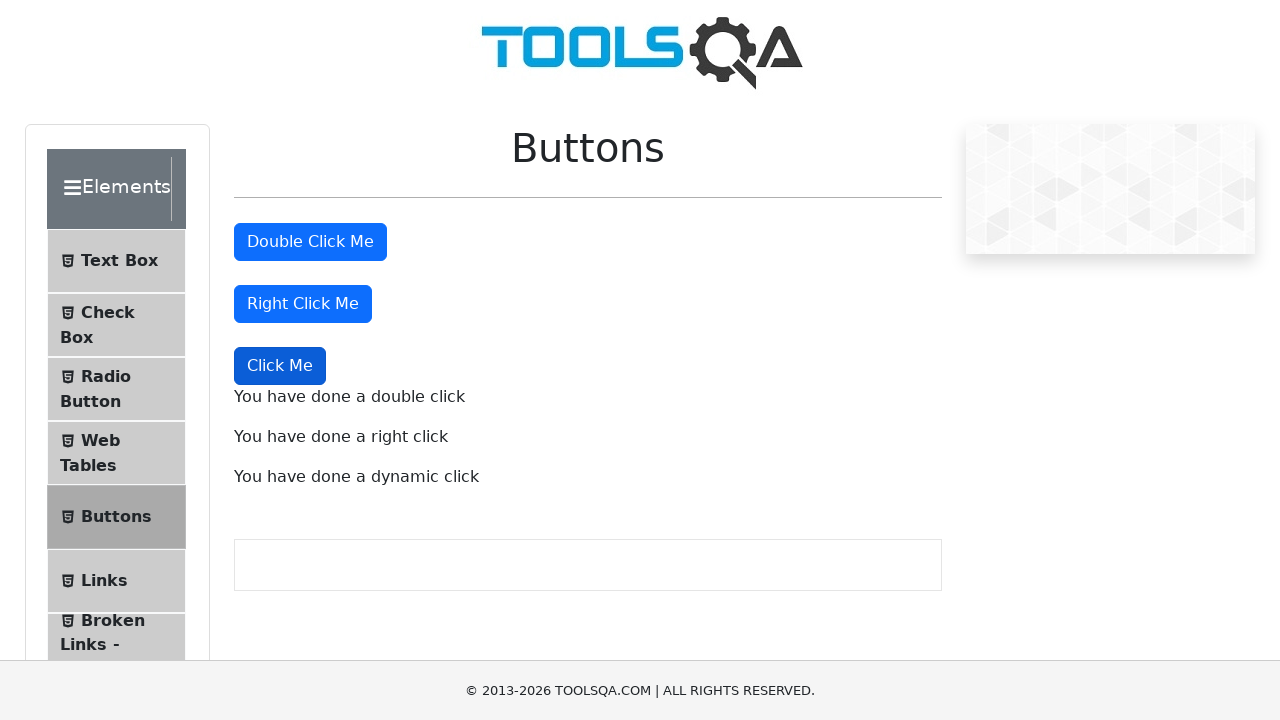

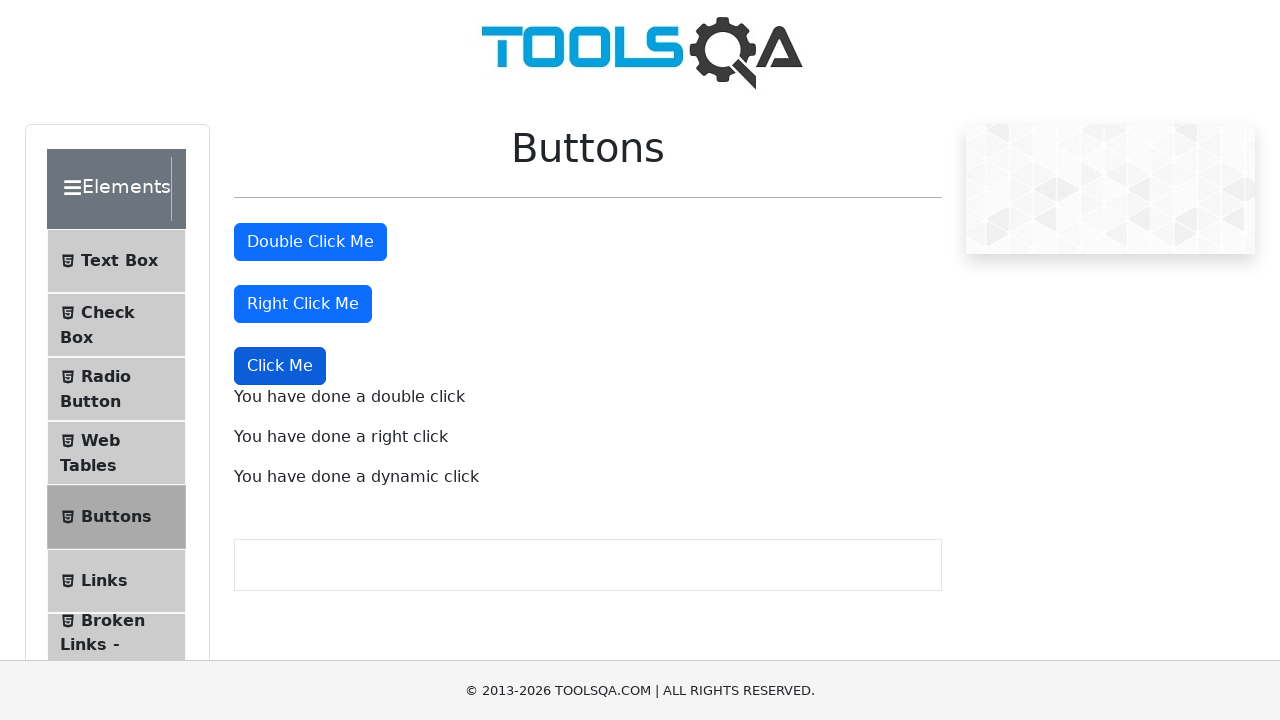